Modifies a read-only date input field on the 12306 train booking website by executing JavaScript to change the readOnly property and set a custom date value

Starting URL: https://www.12306.cn/index/

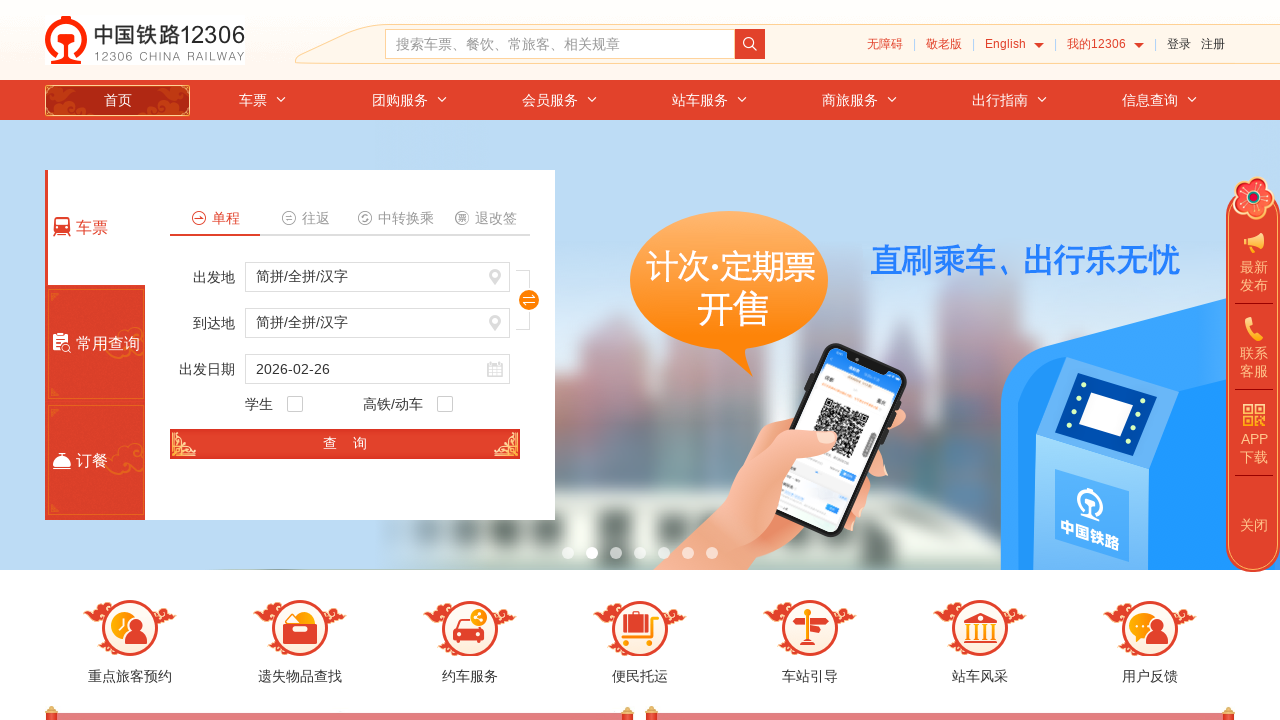

Waited for date input field #train_date to be visible
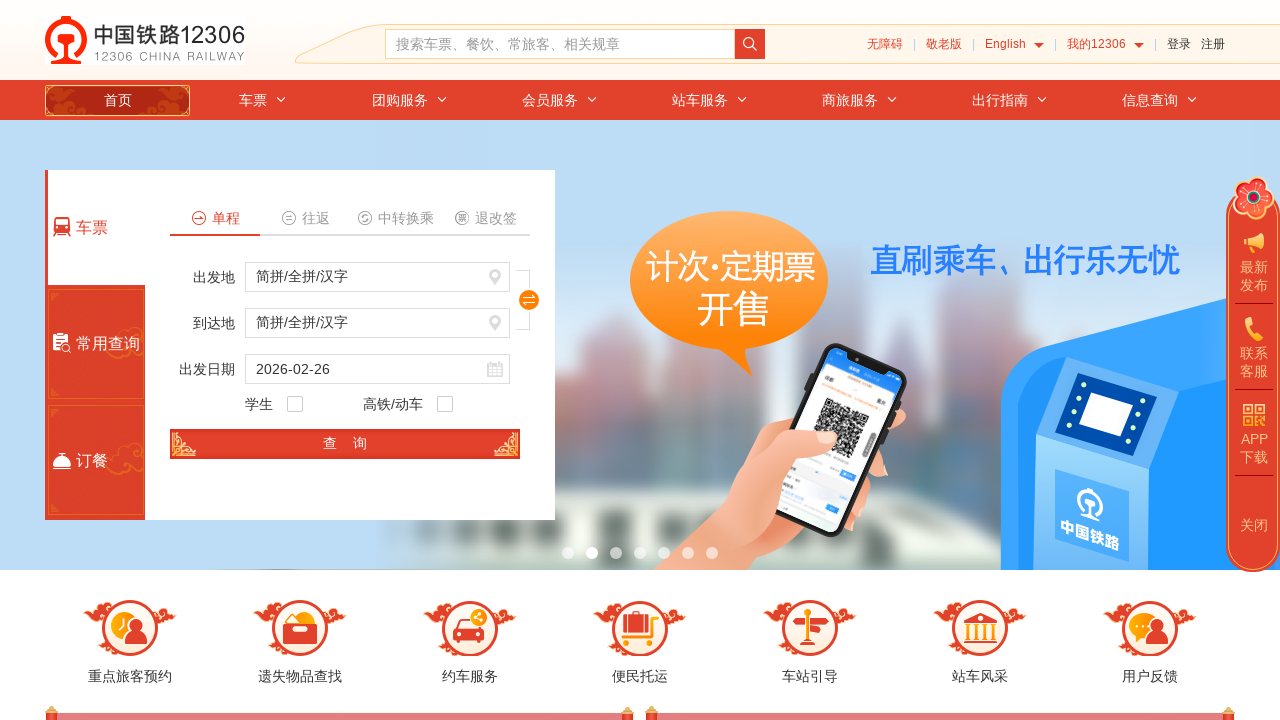

Executed JavaScript to remove readOnly property from date field
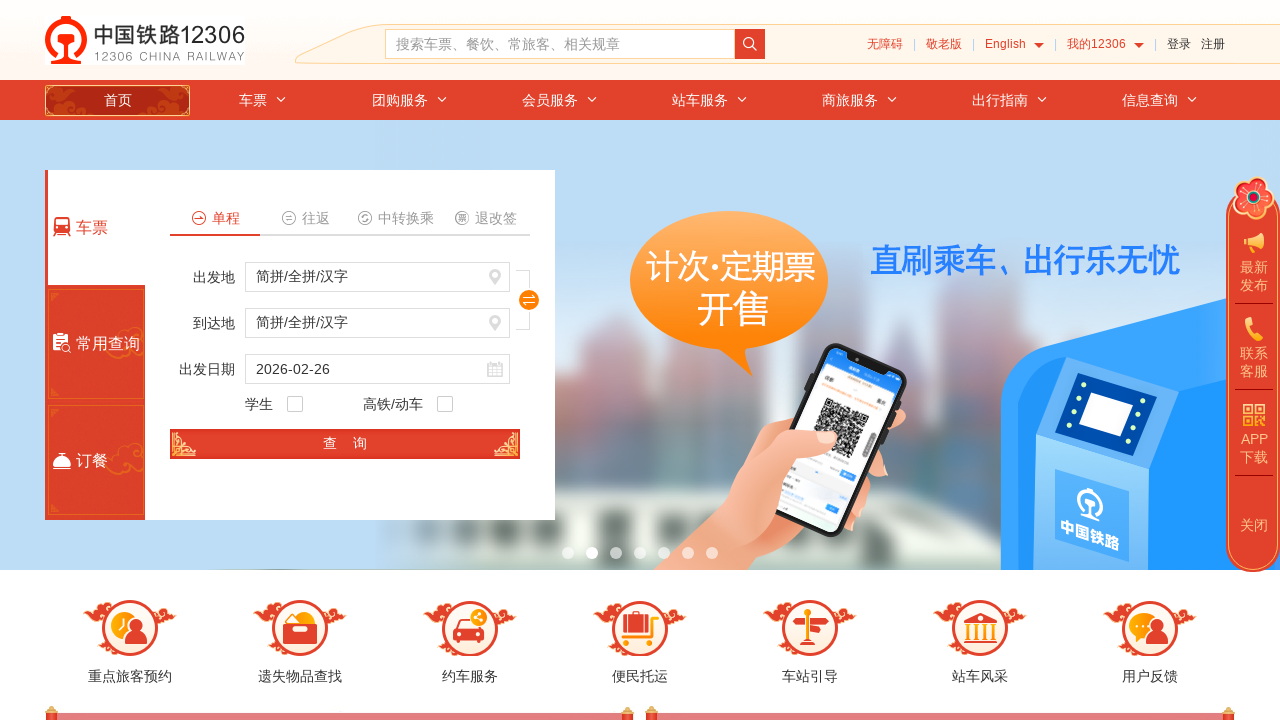

Executed JavaScript to set date value to '2024-03-15'
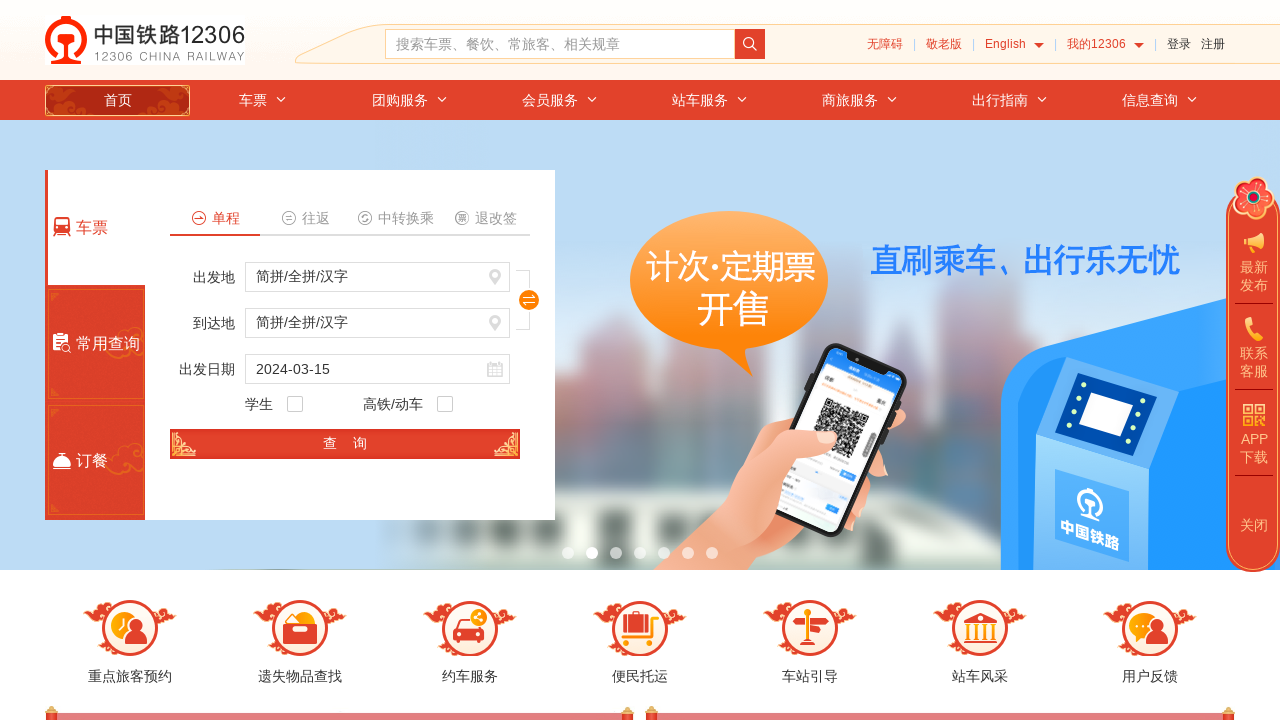

Waited 4 seconds to observe the date field modification result
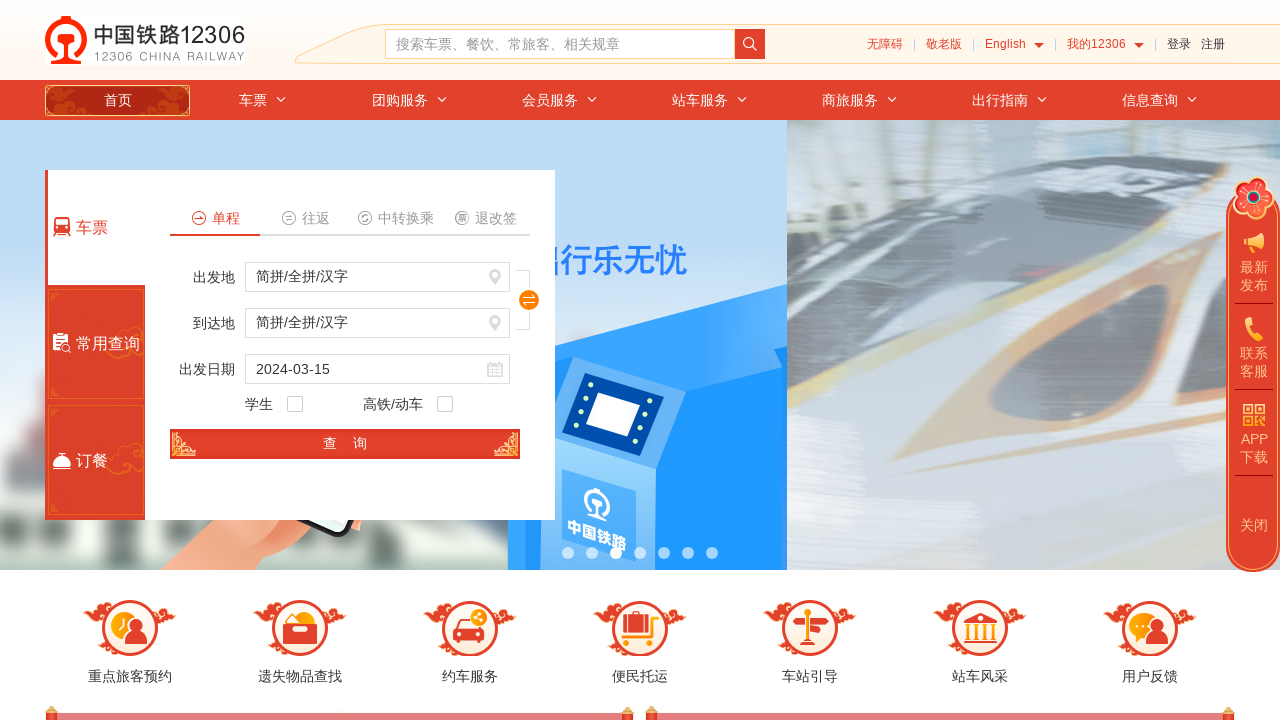

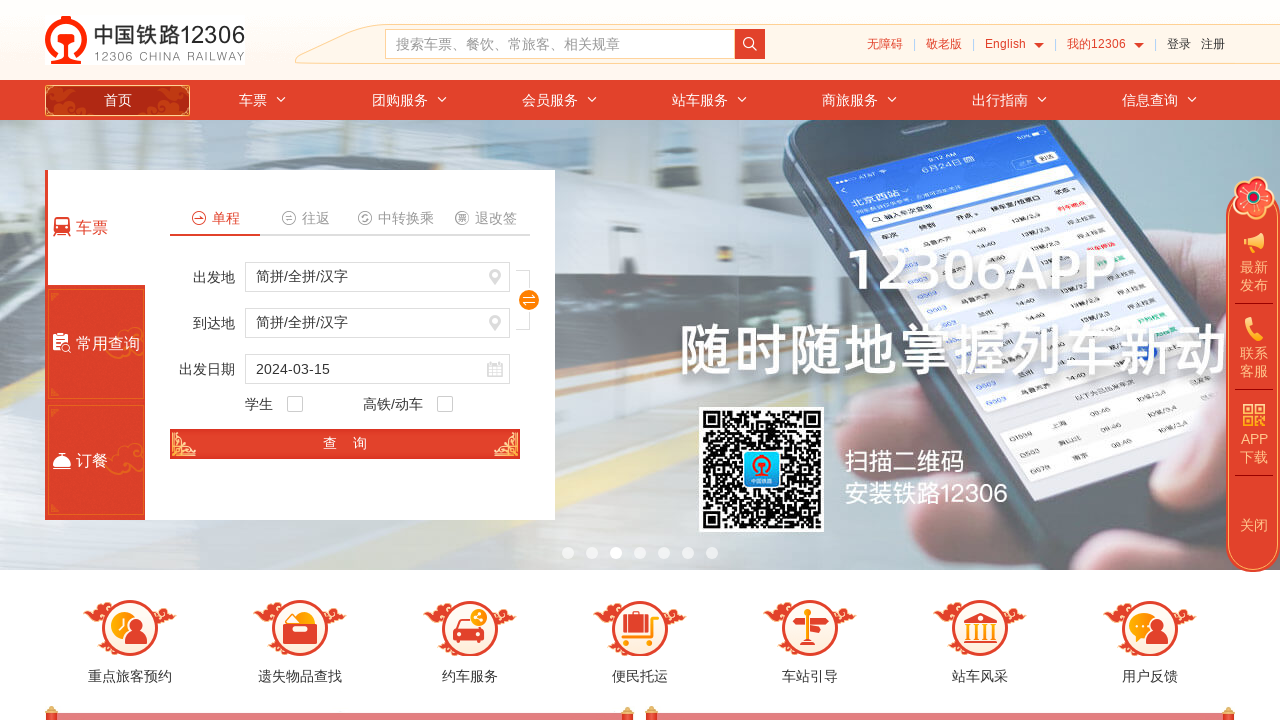